Tests form automation by filling out a practice form with personal details including name, email, phone number, gender selection, hobbies checkboxes, state/city dropdowns, and submitting the form to verify success message.

Starting URL: https://demoqa.com/automation-practice-form

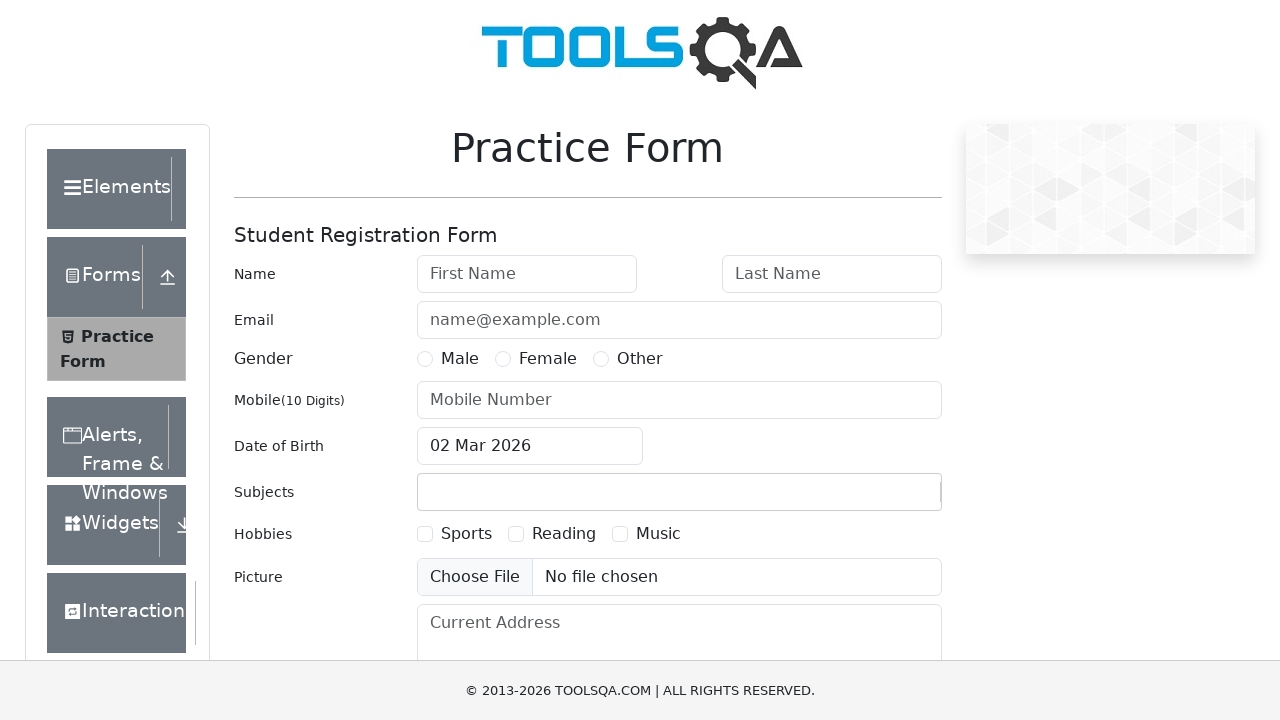

Scrolled practice form into view
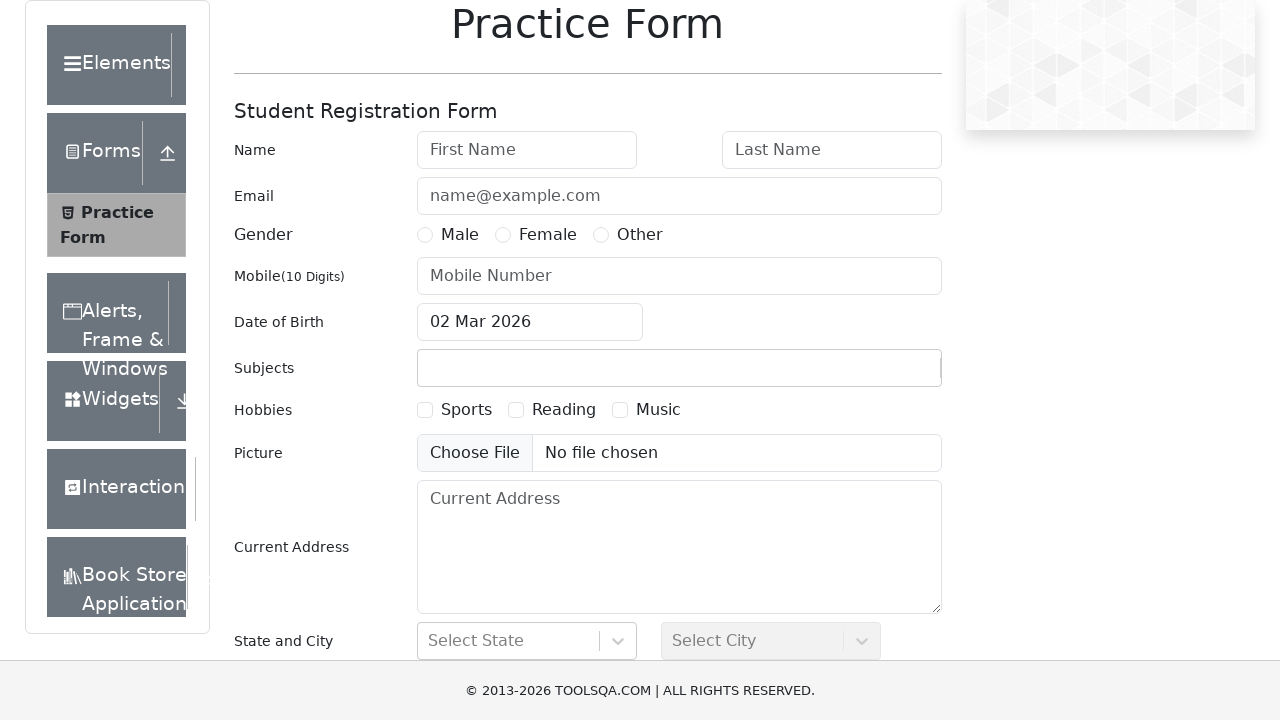

Filled first name field with 'Chandrika' on #firstName
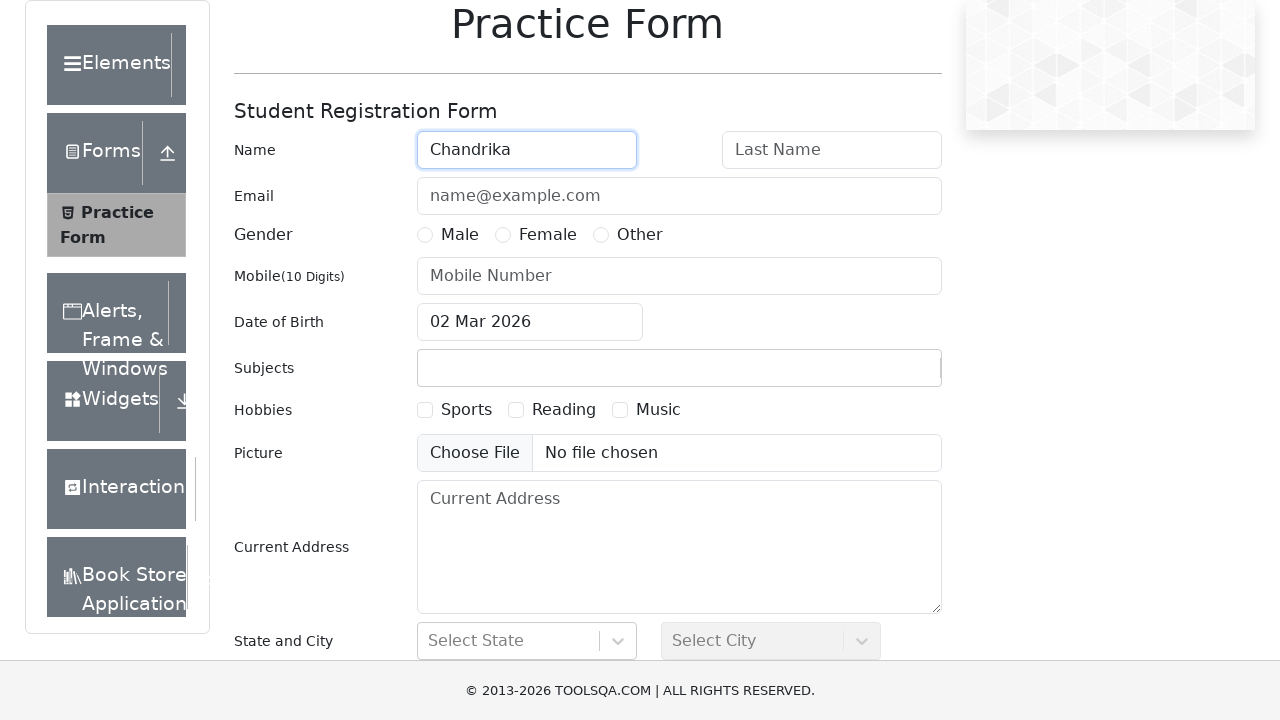

Filled last name field with 'Guttikonda' on #lastName
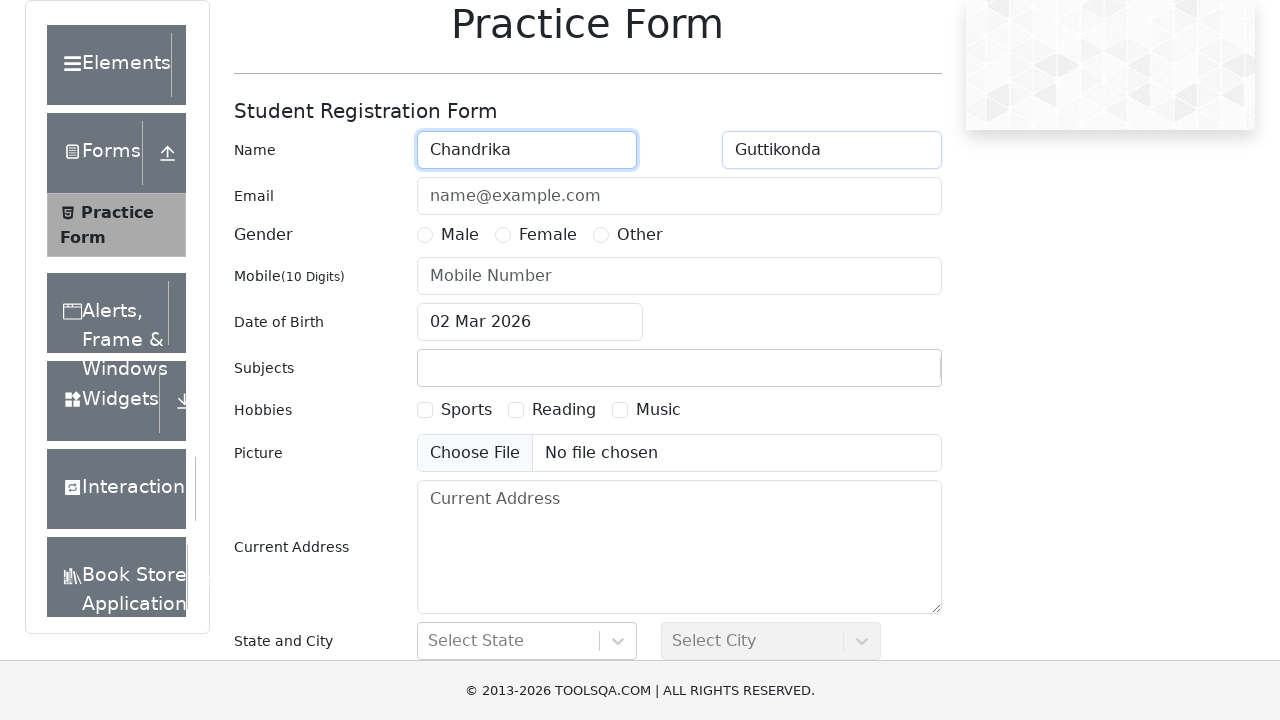

Filled email field with 'abc@gmail.com' on #userEmail
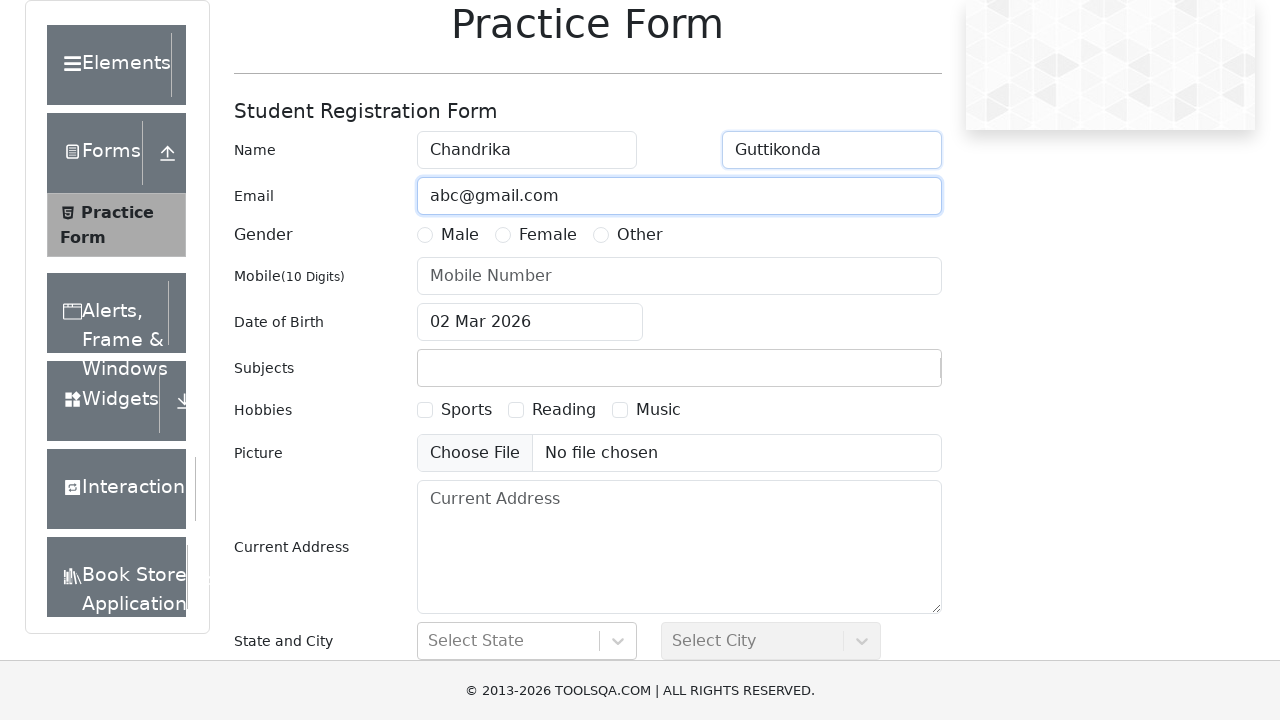

Filled phone number field with '1234567890' on #userNumber
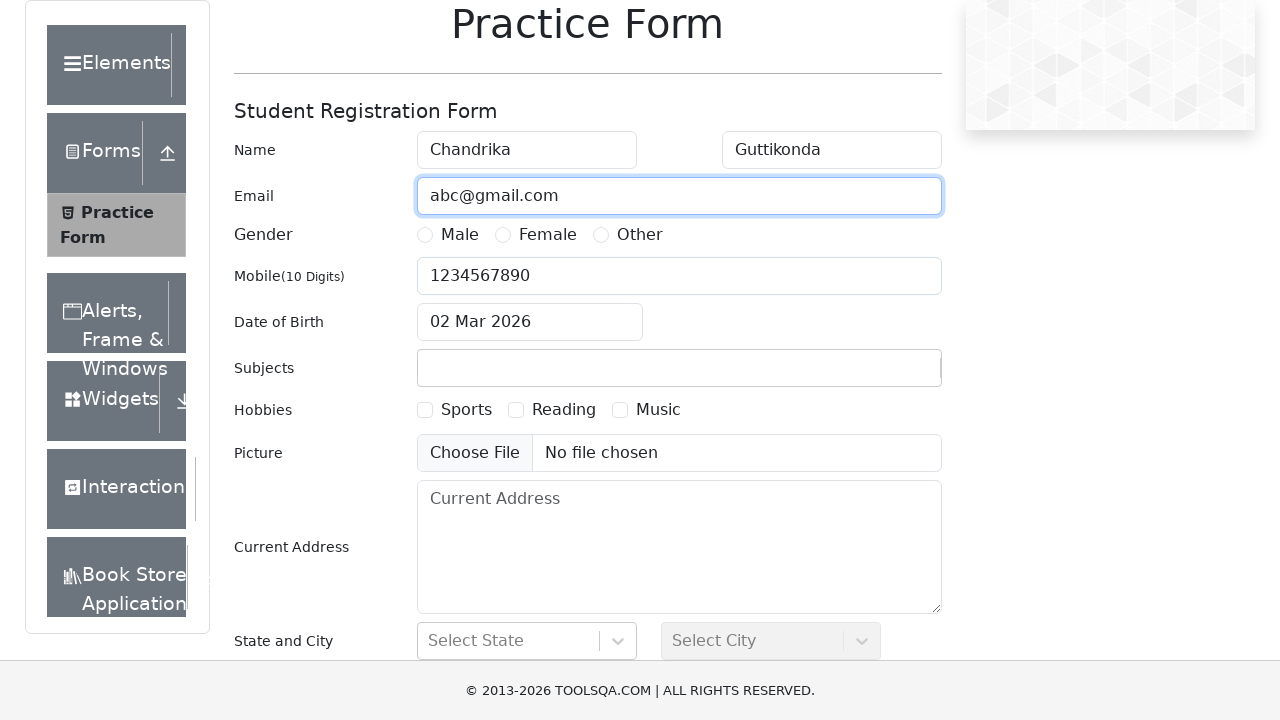

Selected Female gender option at (548, 235) on label[for='gender-radio-2']
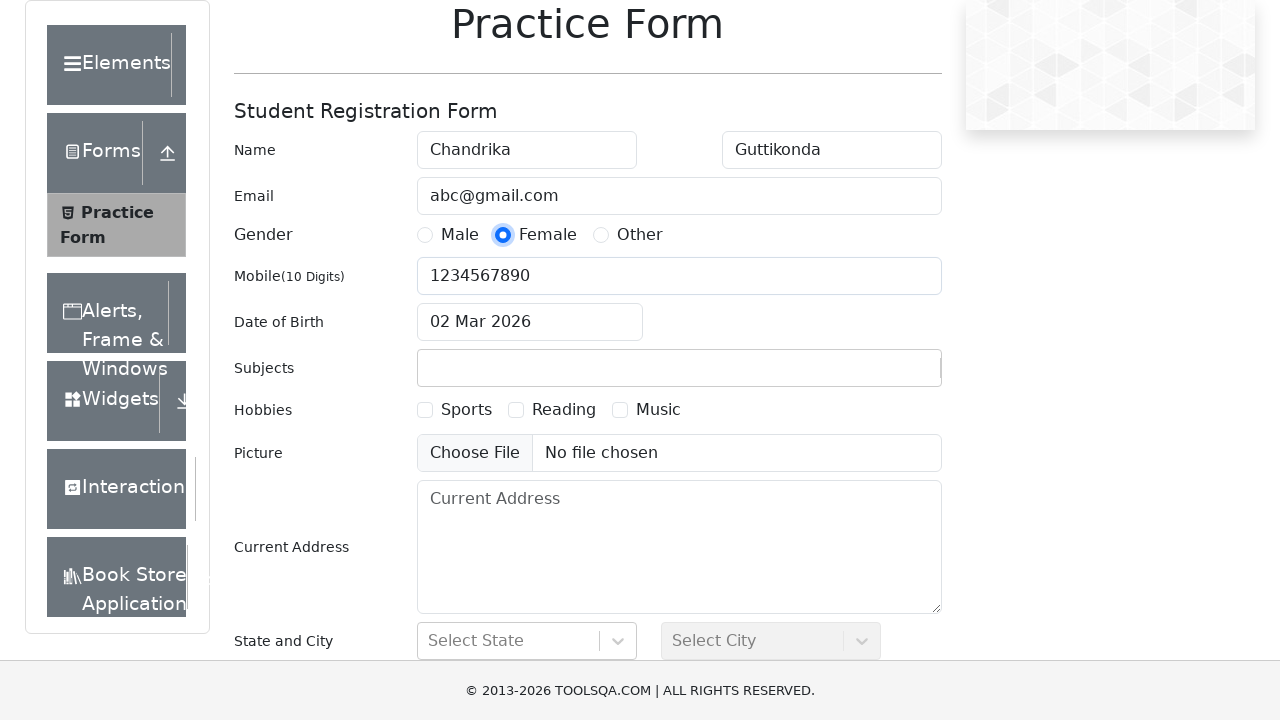

Selected first hobby checkbox at (466, 410) on label[for='hobbies-checkbox-1']
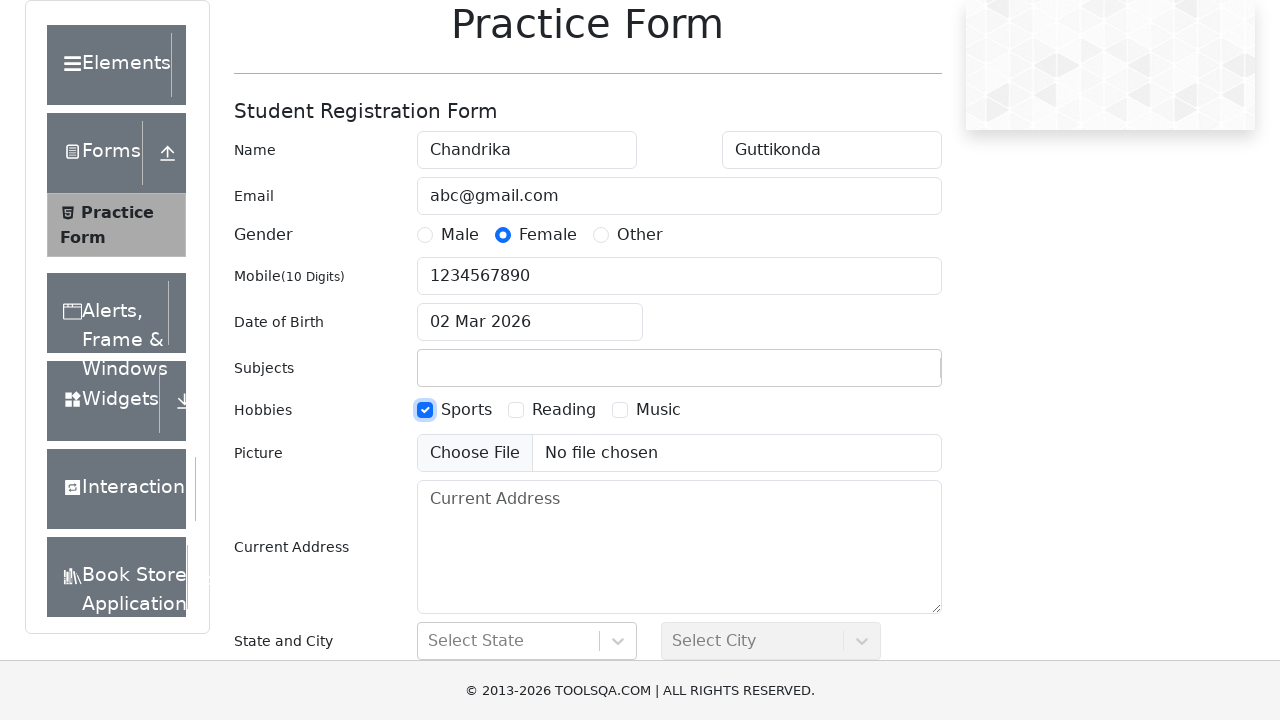

Selected second hobby checkbox at (564, 410) on label[for='hobbies-checkbox-2']
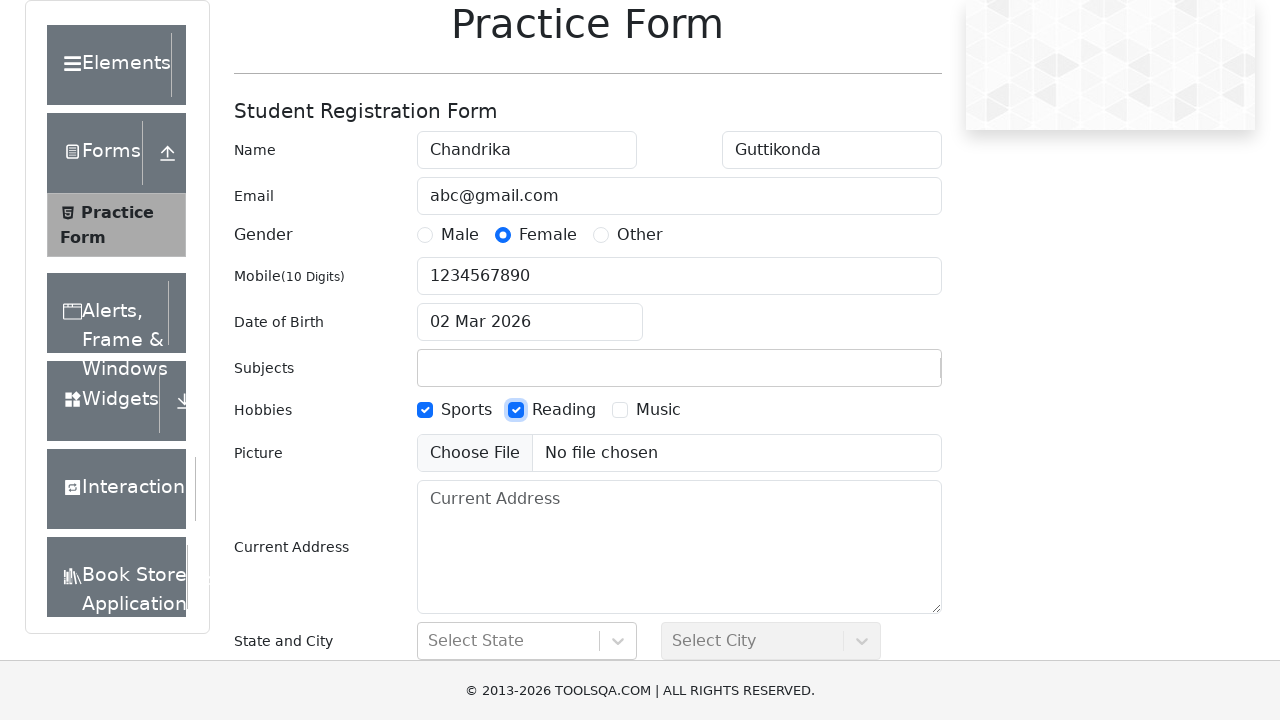

Scrolled state/city section into view
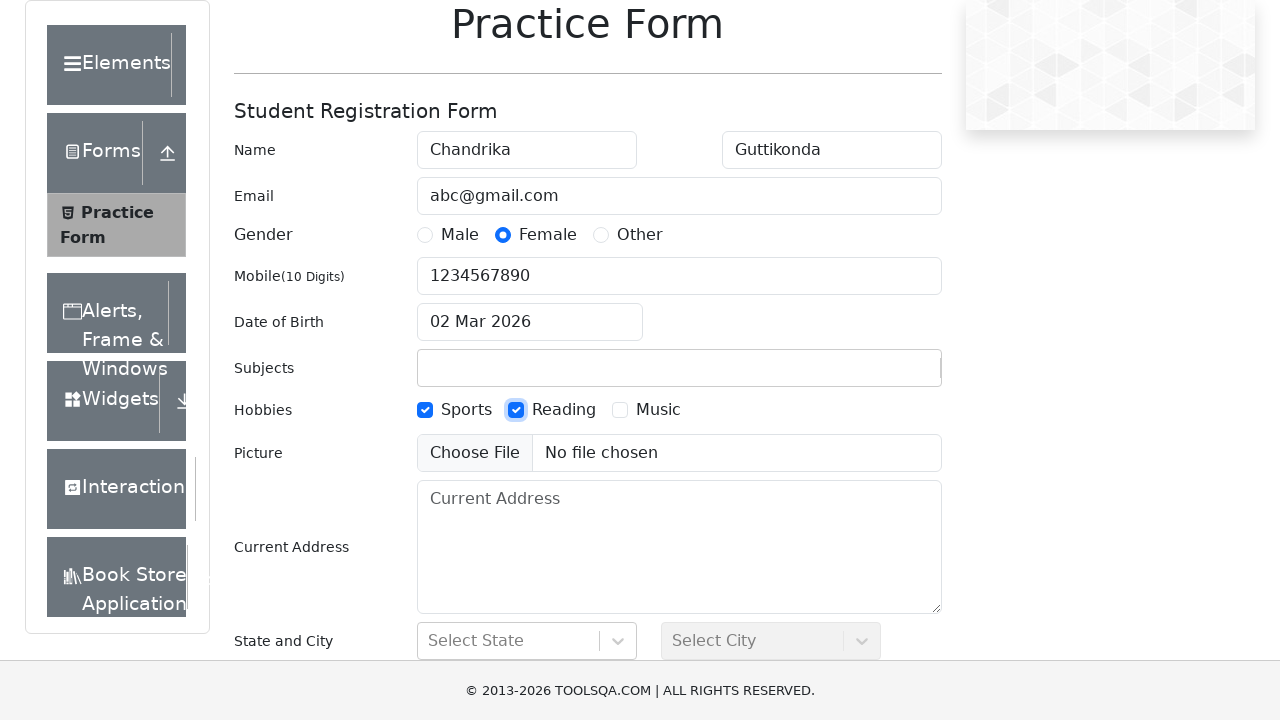

Clicked state dropdown at (527, 641) on #state
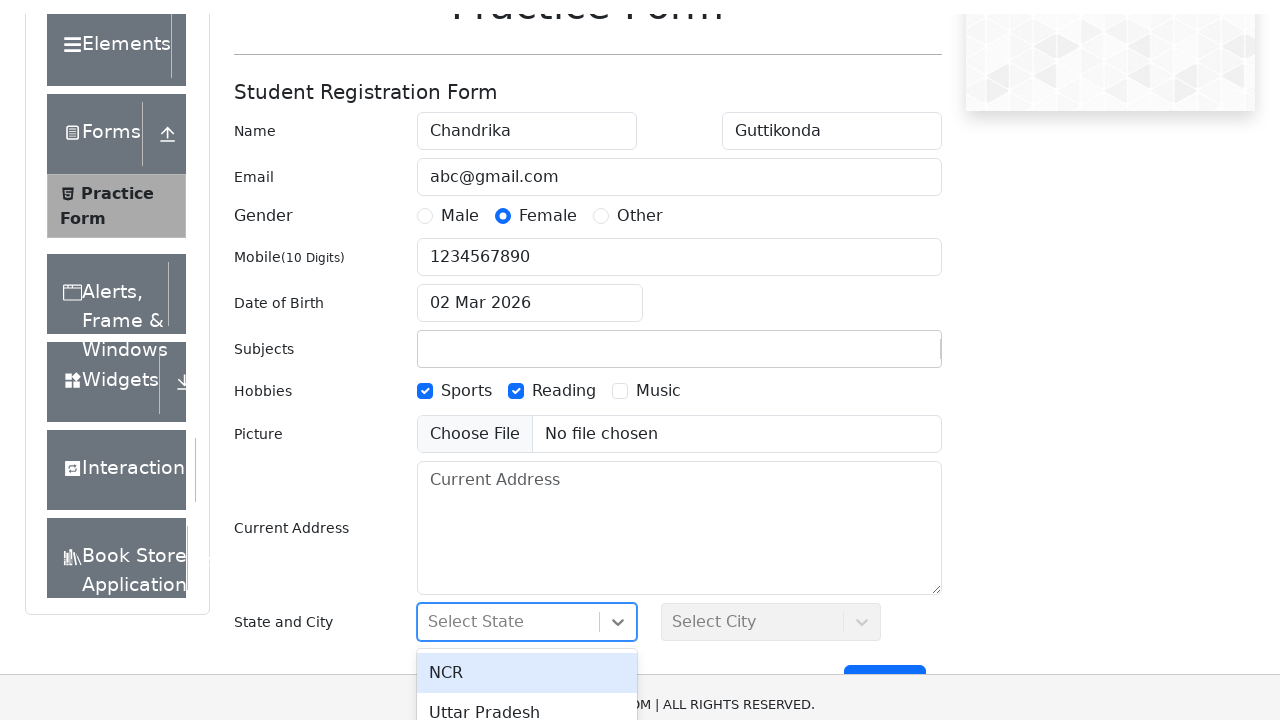

Typed 'NCR' in state selection field on #react-select-3-input
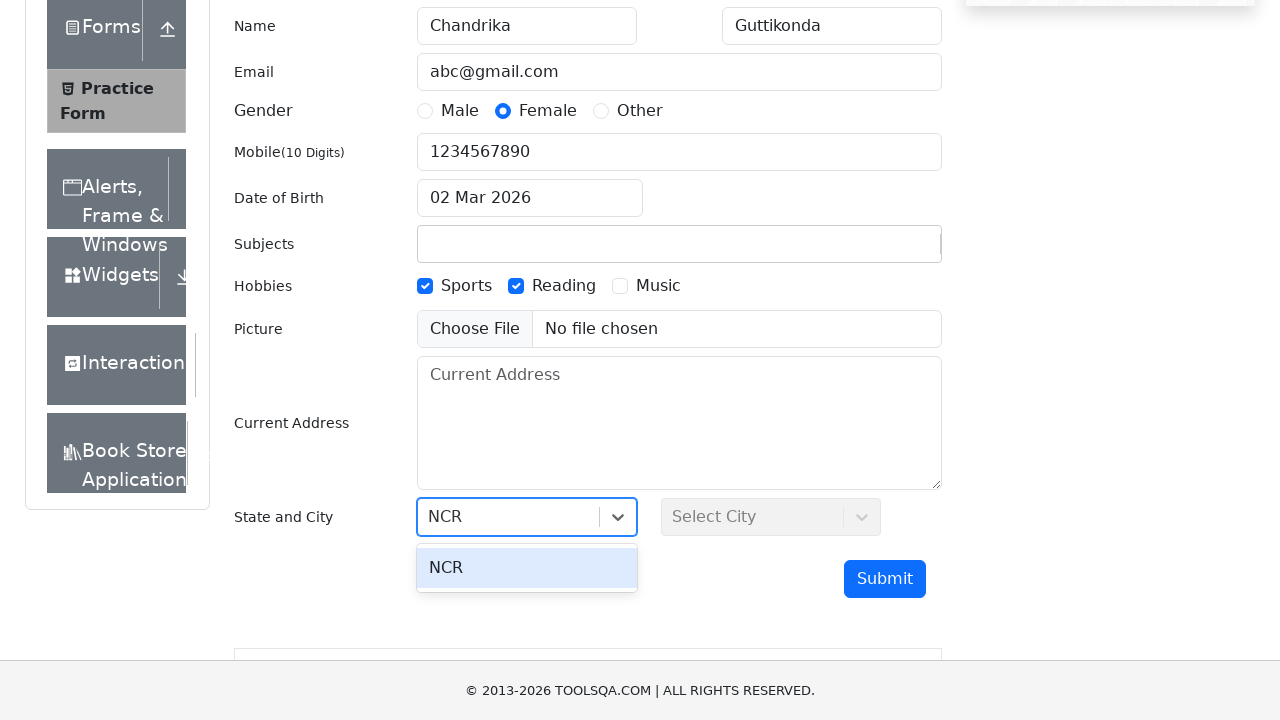

Pressed Enter to confirm state selection
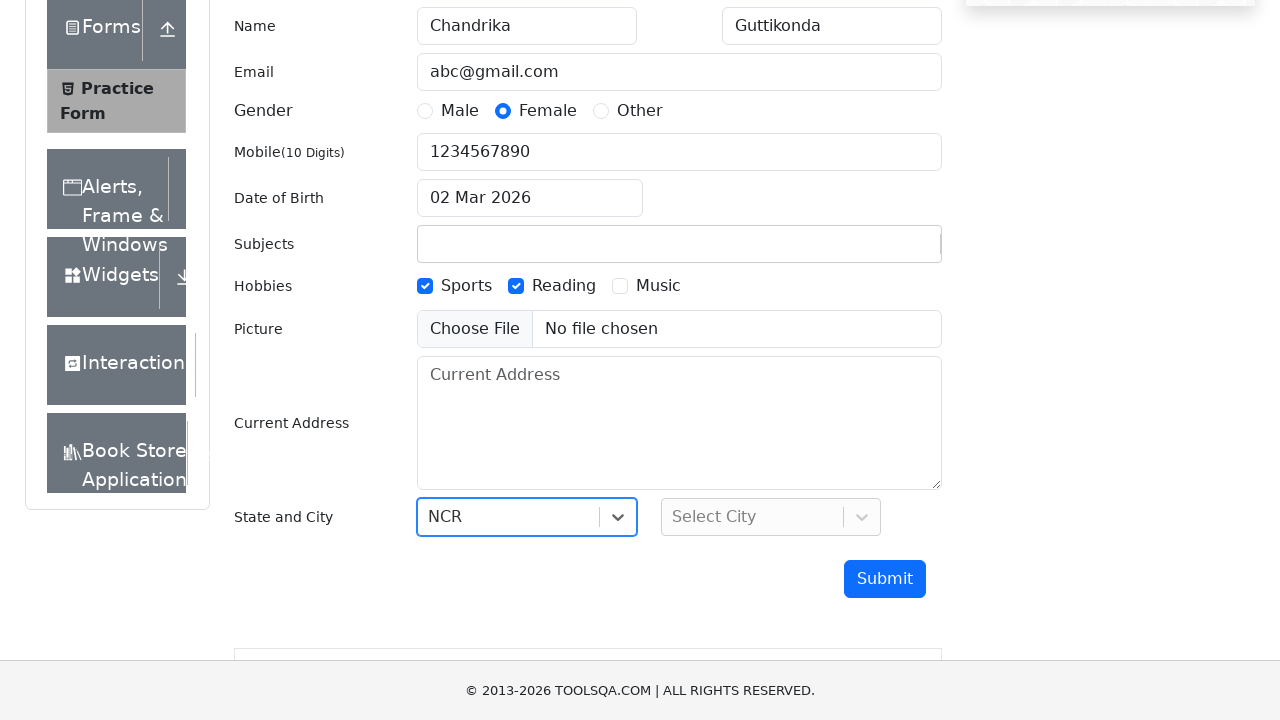

Clicked city dropdown at (771, 517) on #city
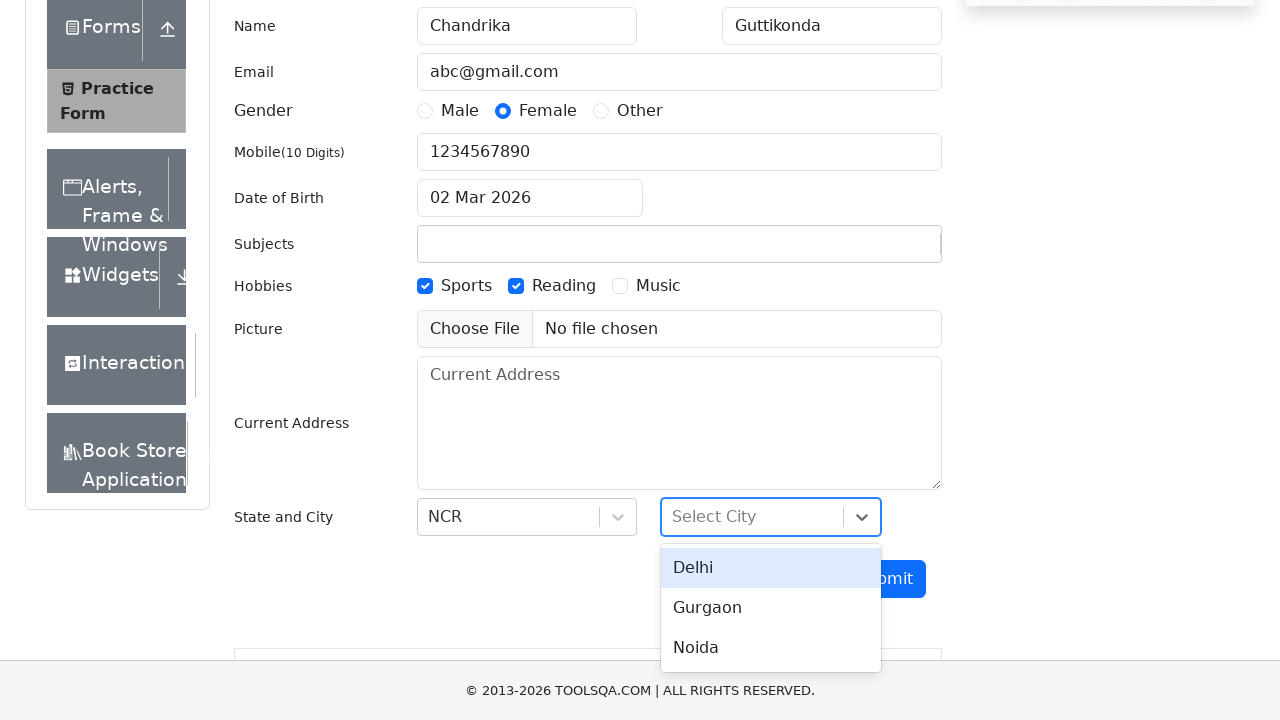

Typed 'Delhi' in city selection field on #react-select-4-input
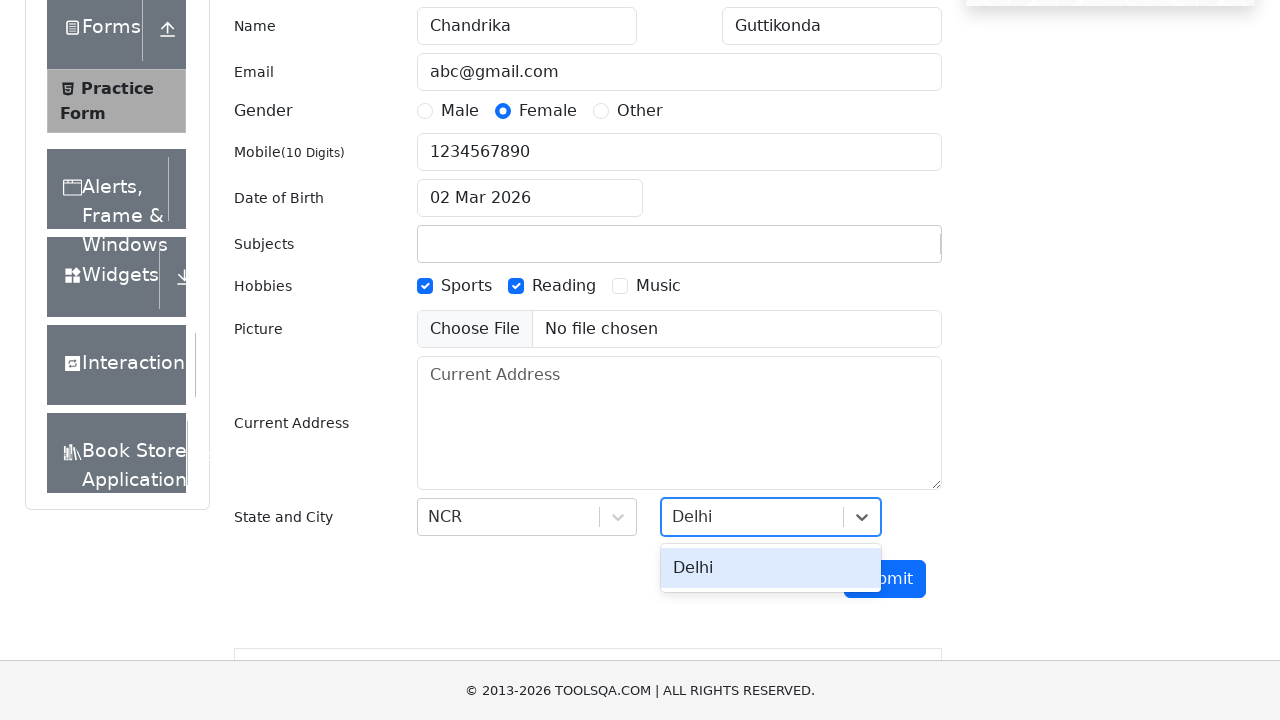

Pressed Enter to confirm city selection
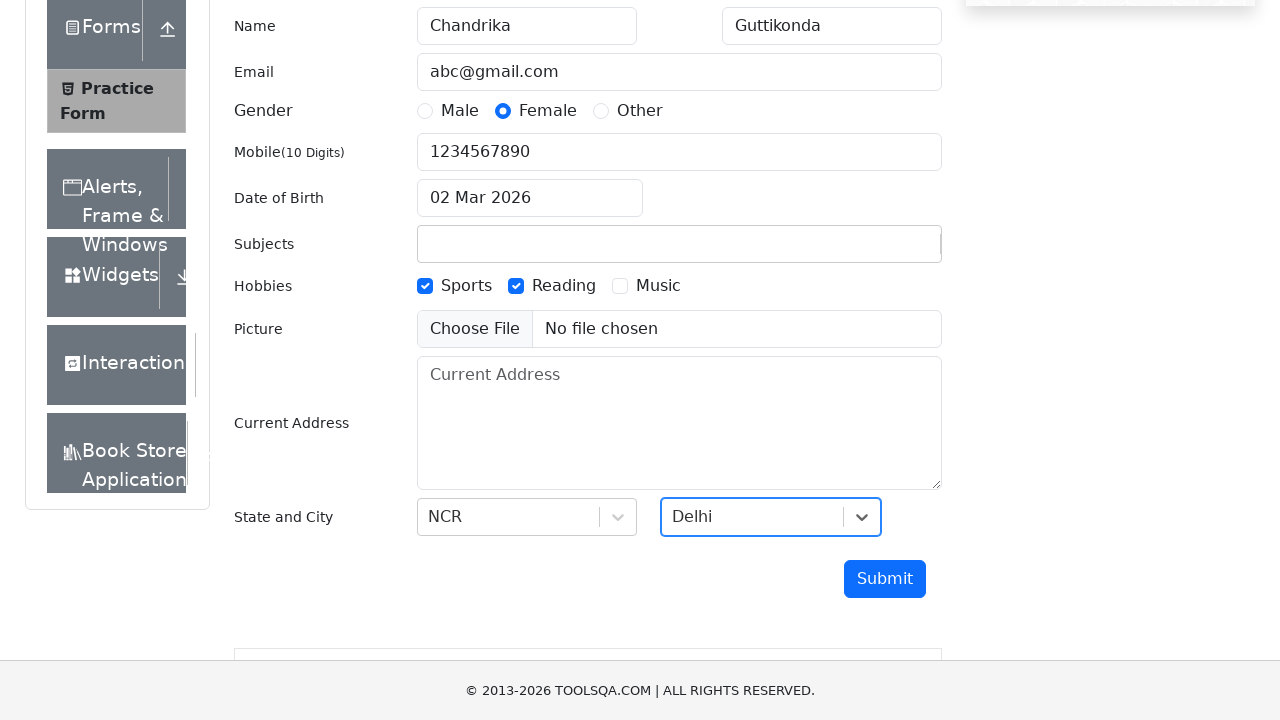

Clicked submit button to submit the form at (885, 579) on #submit
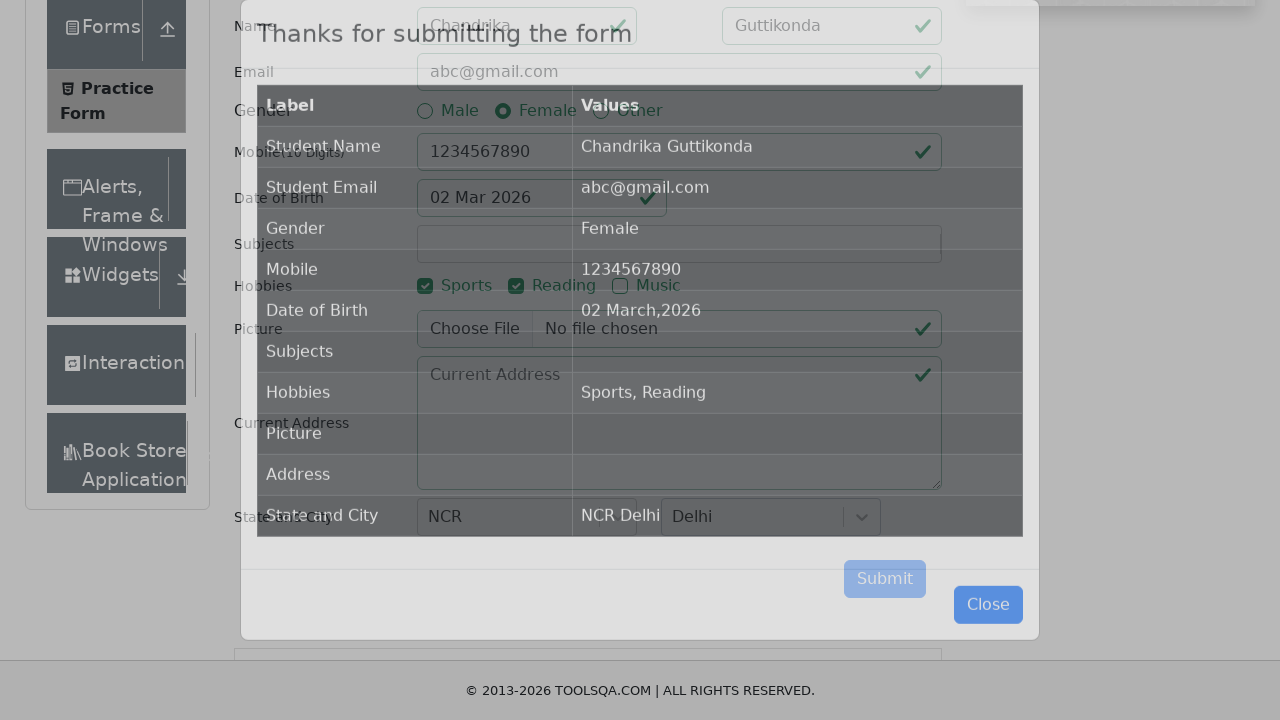

Success modal header element loaded
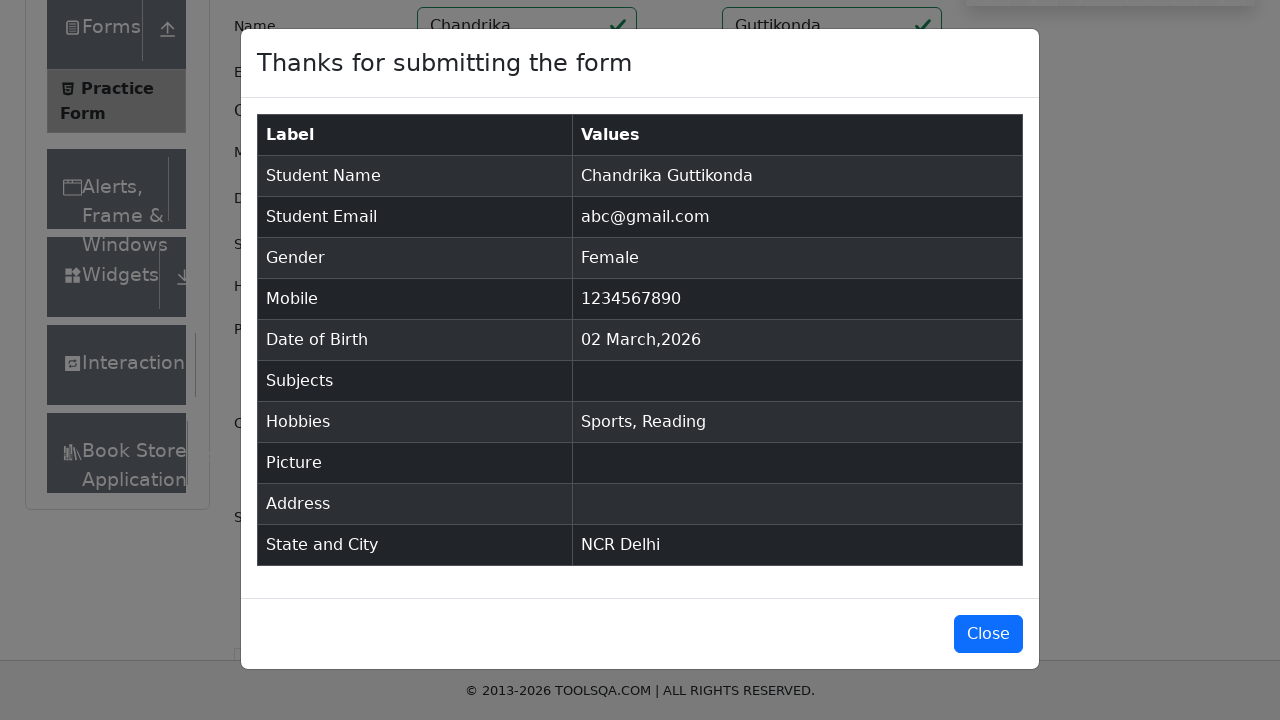

Retrieved success message: 'Thanks for submitting the form'
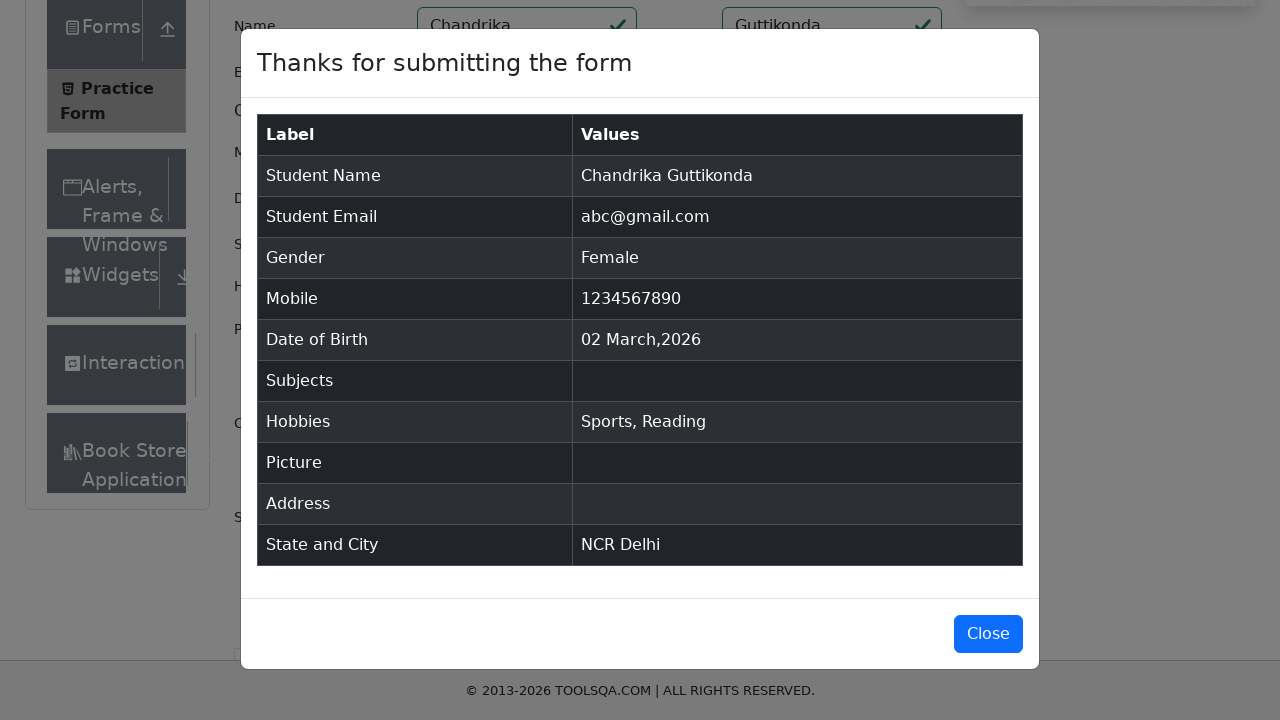

Assertion passed: Success message is correct
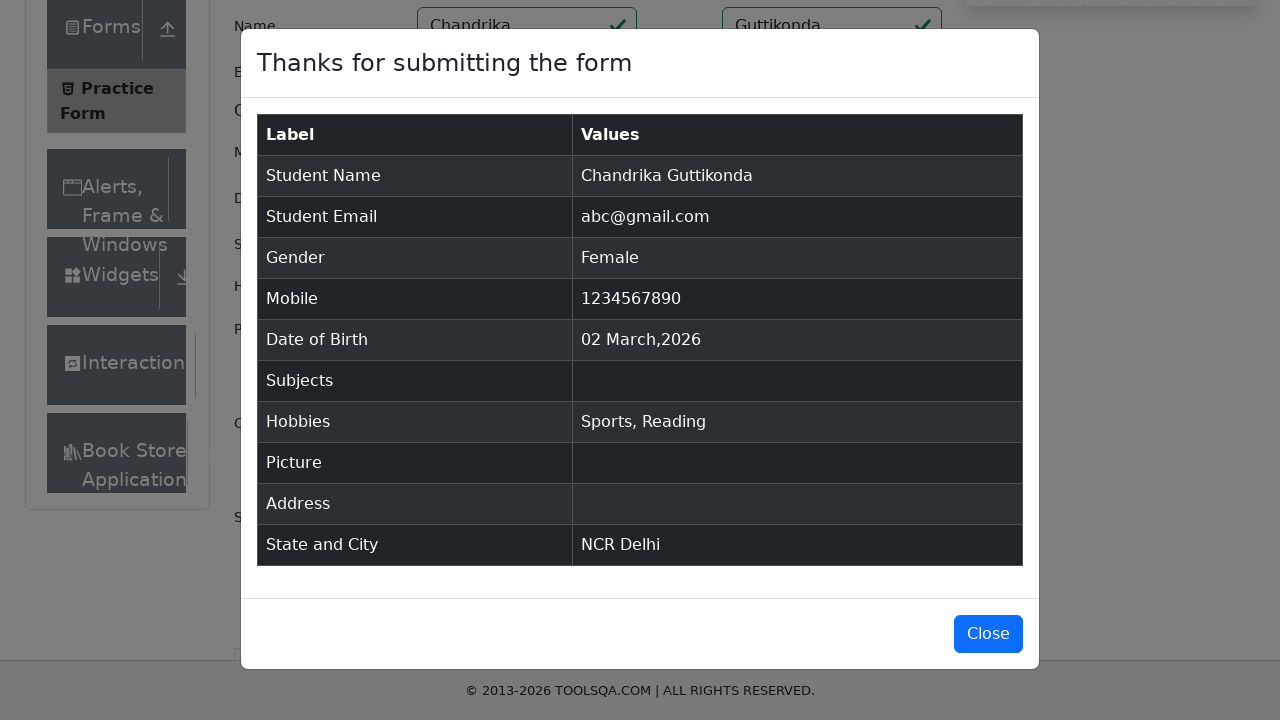

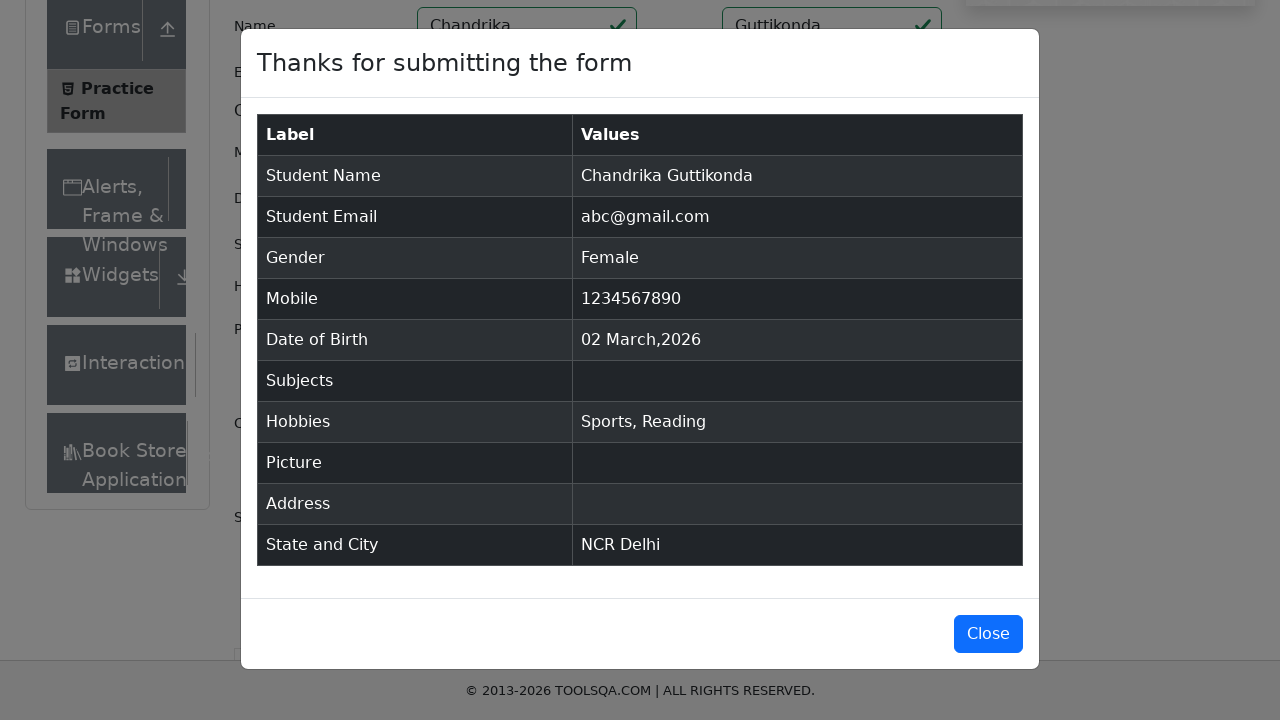